Tests handling a prompt JavaScript alert by clicking the prompt button, entering text into the prompt, and accepting it

Starting URL: https://www.tutorialspoint.com/selenium/practice/alerts.php

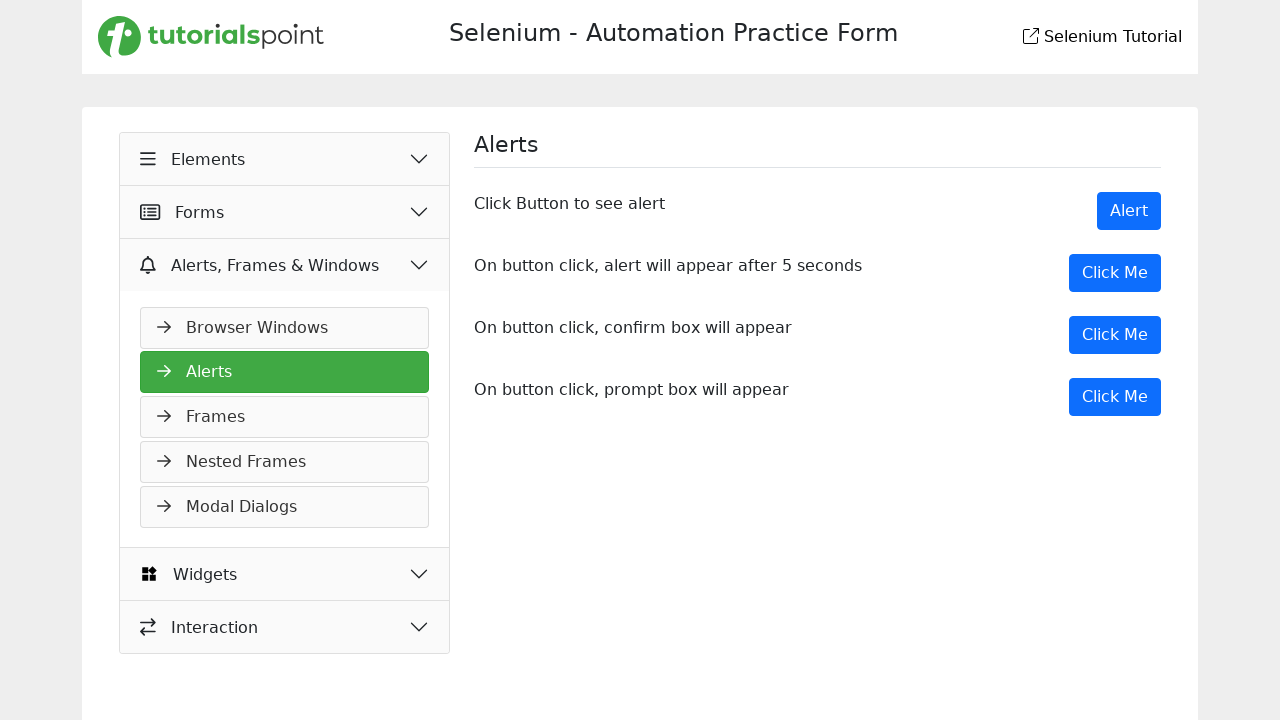

Set up dialog handler to accept prompt with text 'Rahul'
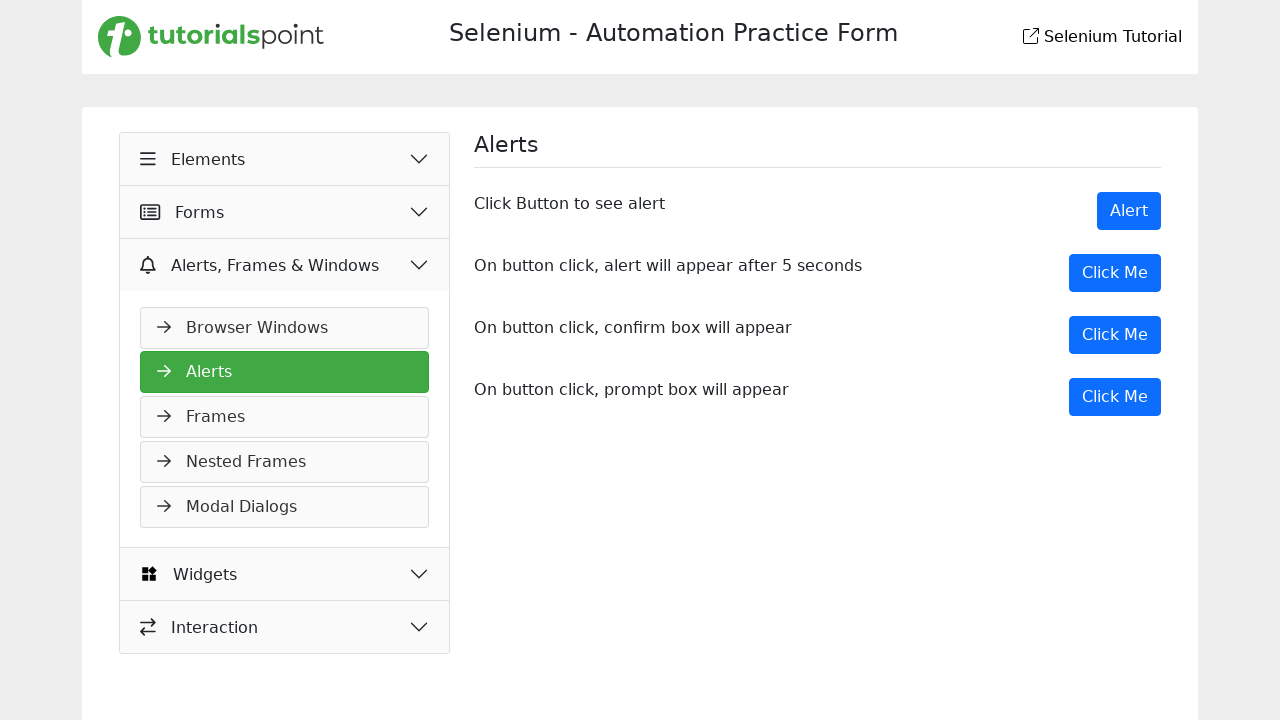

Clicked the prompt button to trigger the alert at (1115, 397) on xpath=//button[@onclick='myPromp()']
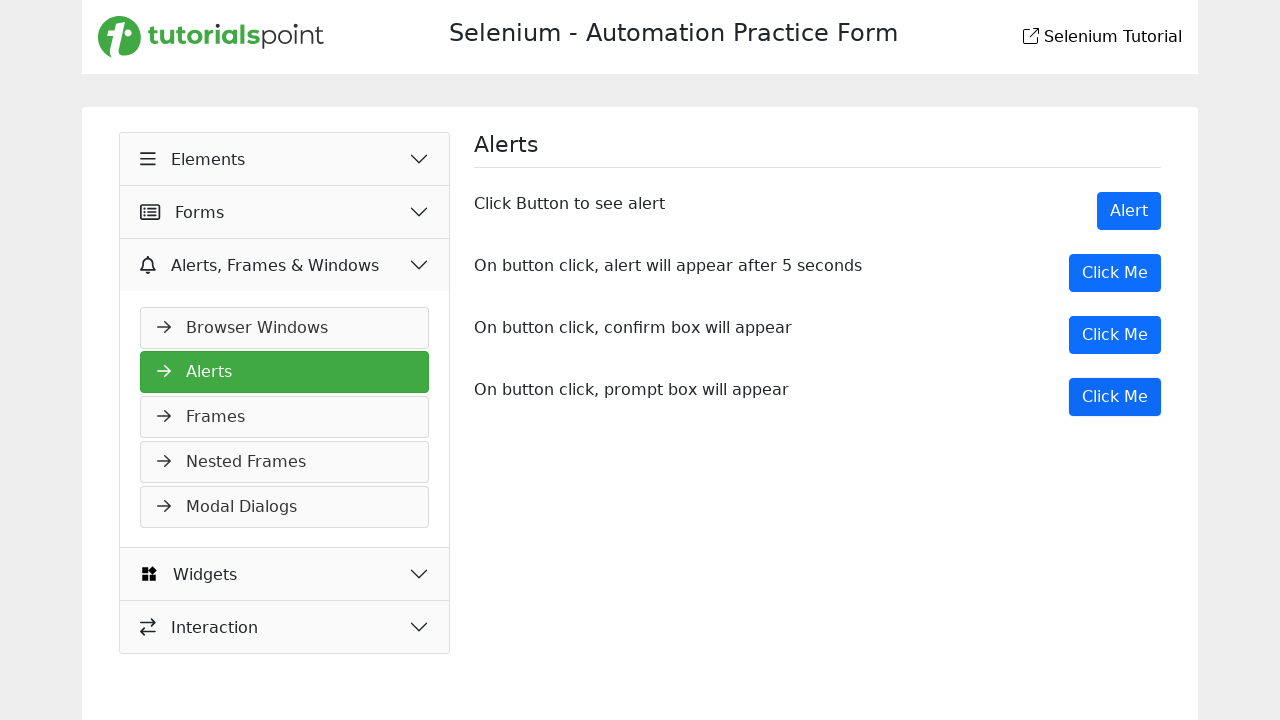

Waited 1000ms for the prompt alert to be triggered and handled
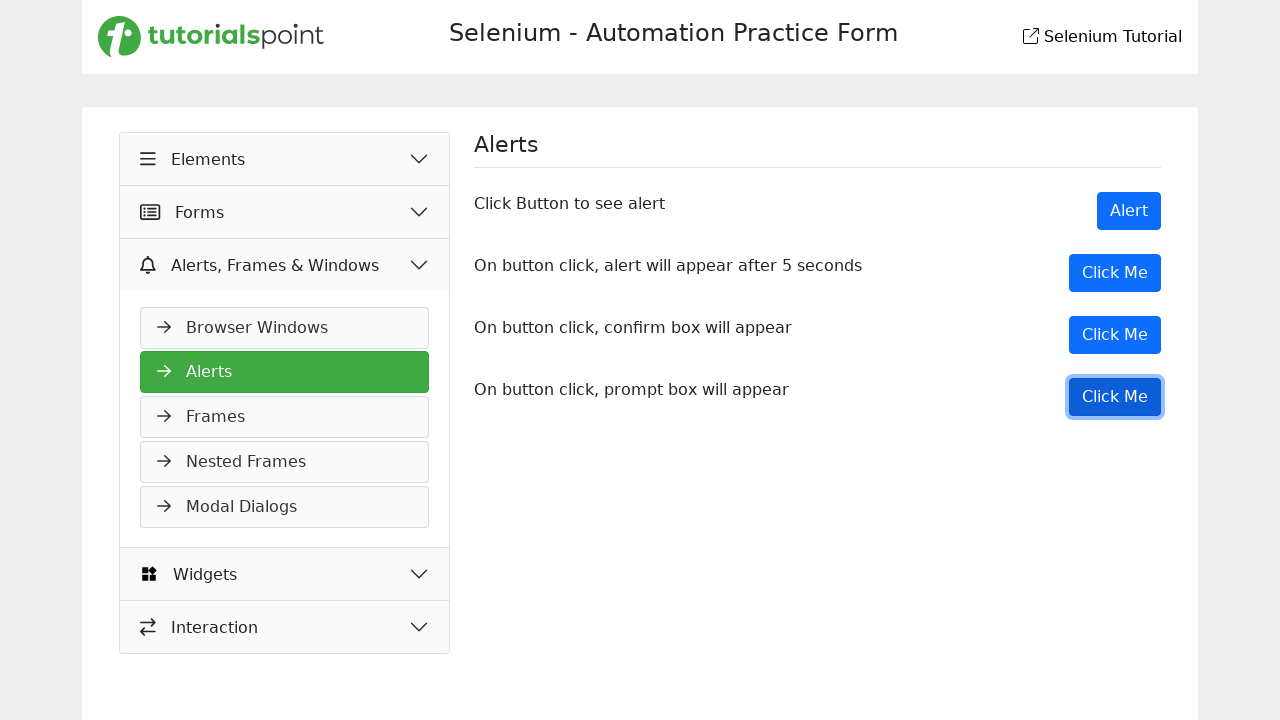

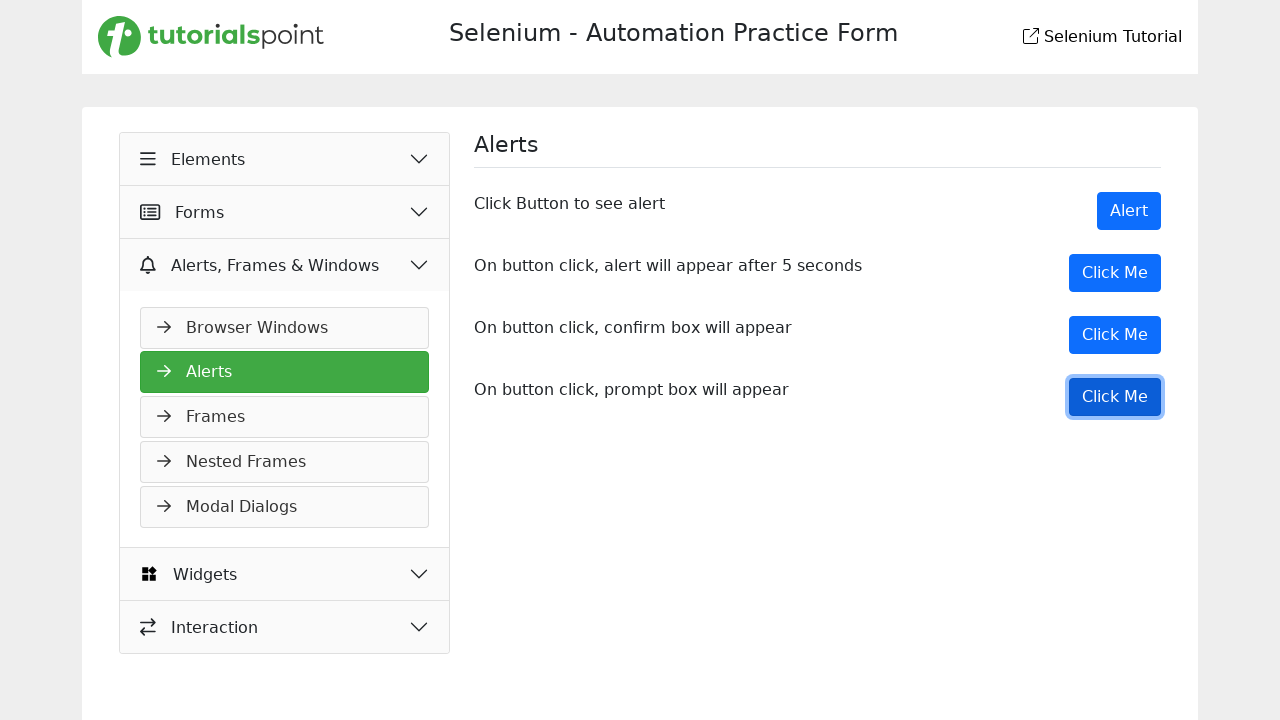